Tests email field validation by entering an invalid email format and verifying error state

Starting URL: https://demoqa.com/automation-practice-form

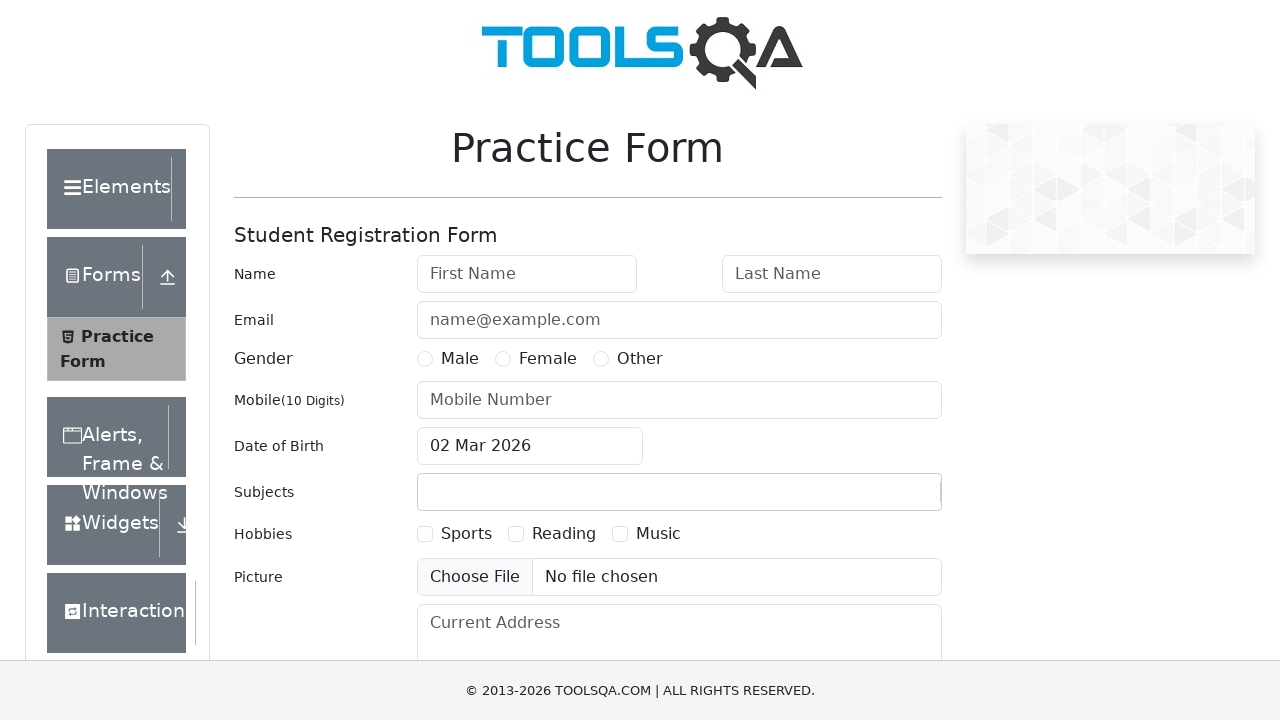

Clicked on email input field at (679, 320) on internal:attr=[placeholder="name@example.com"i]
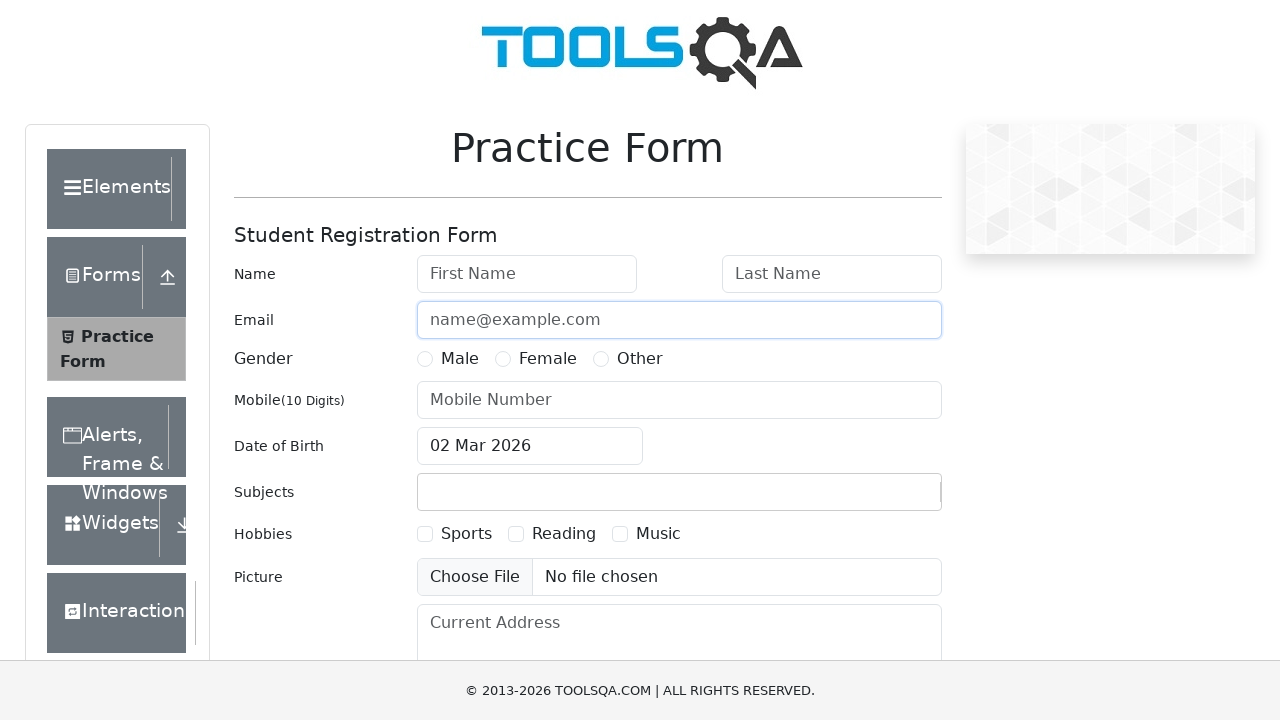

Filled email field with invalid format 'ygfehsf' on internal:attr=[placeholder="name@example.com"i]
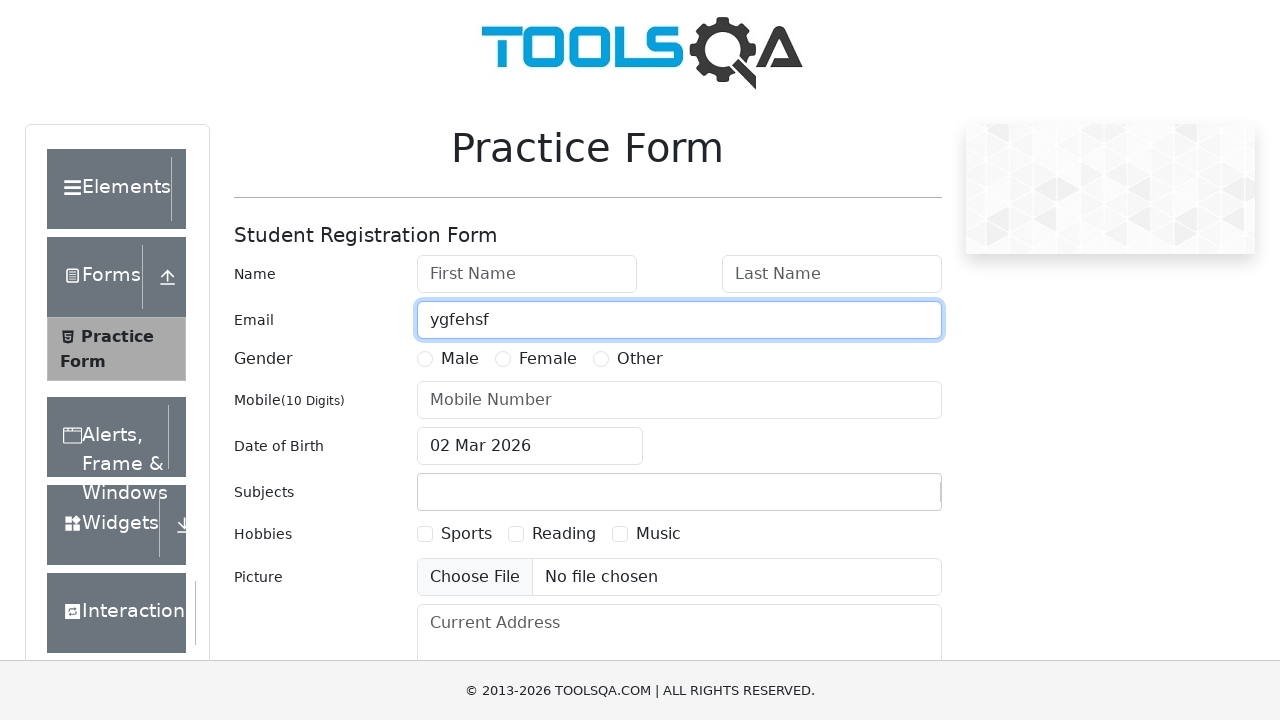

Clicked Submit button to trigger validation at (885, 499) on internal:role=button[name="Submit"i]
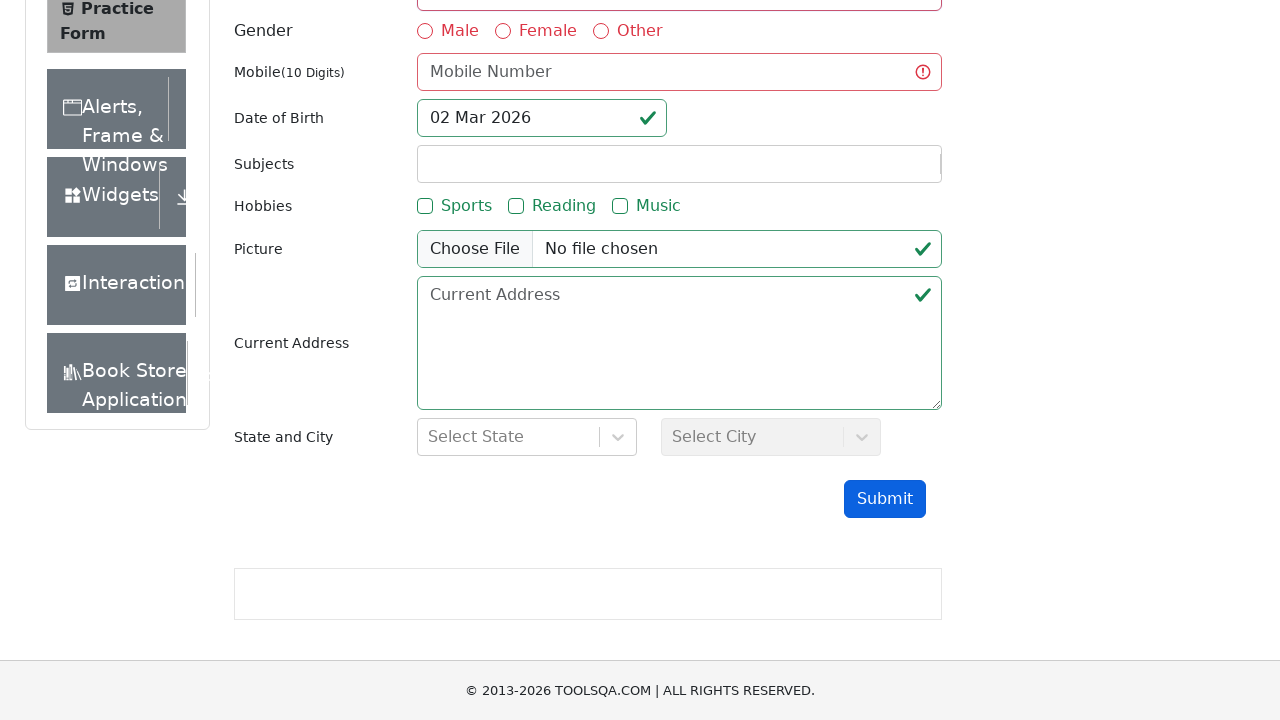

Waited for email validation error state to appear
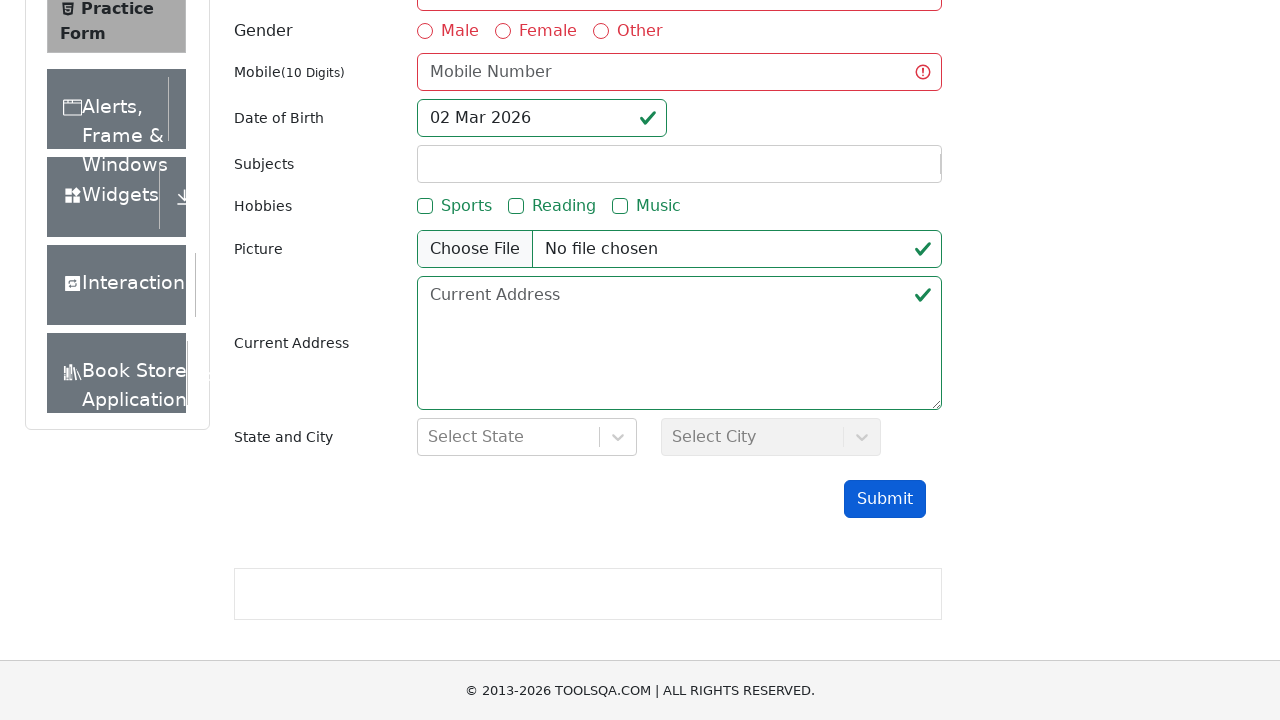

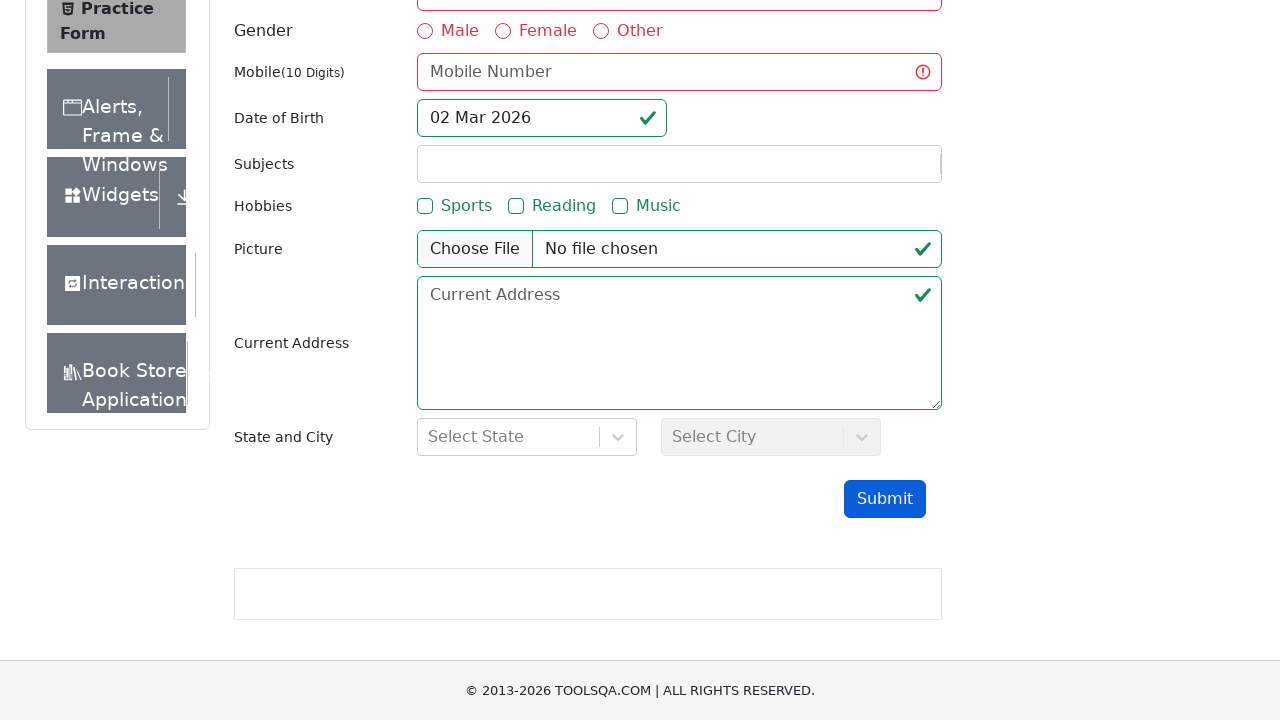